Tests browser confirm dialog by clicking a button that triggers a confirm box, verifying the dialog text, and dismissing it (alternative implementation).

Starting URL: https://bonigarcia.dev/selenium-webdriver-java/dialog-boxes.html

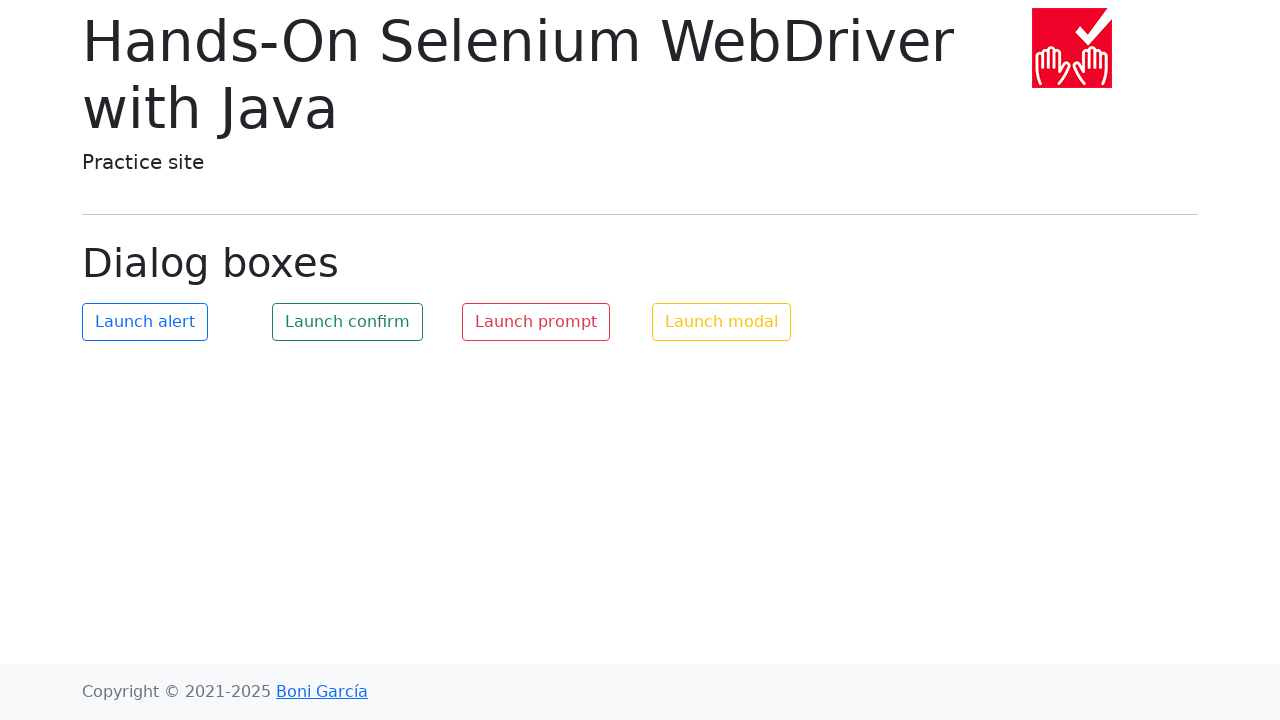

Clicked button to trigger confirm dialog at (348, 322) on #my-confirm
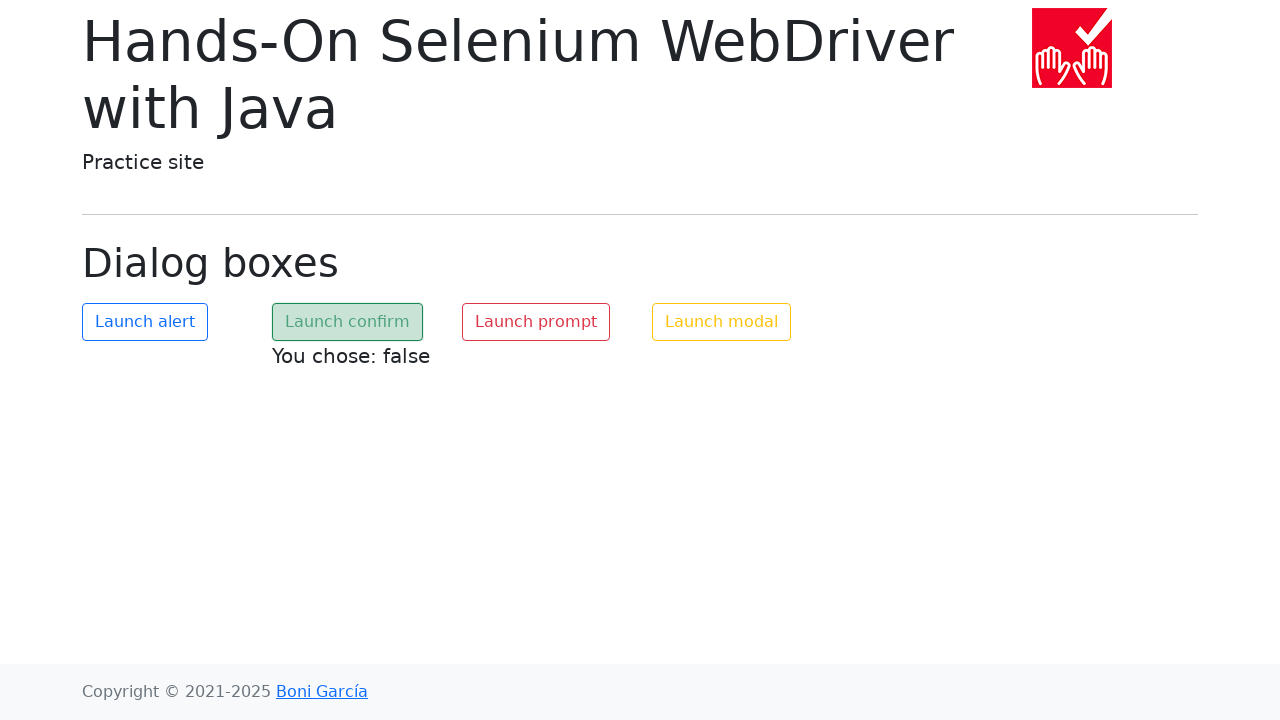

Waited 500ms for dialog interaction to complete
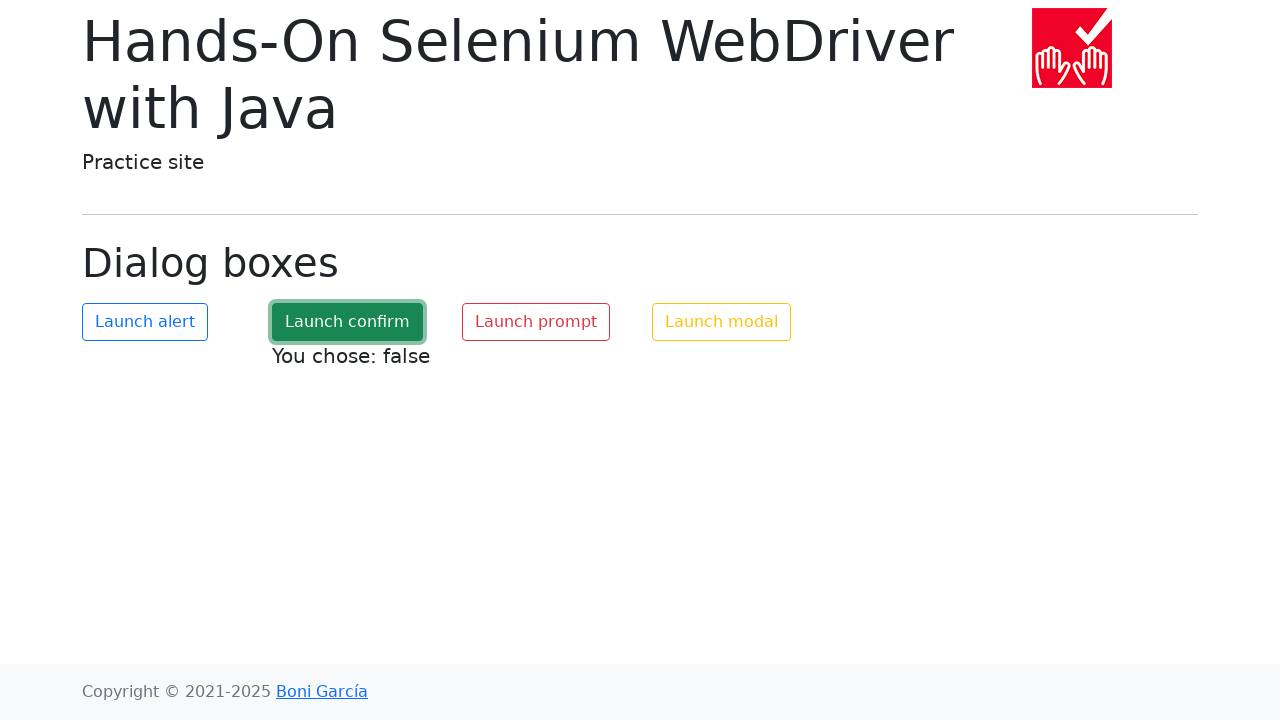

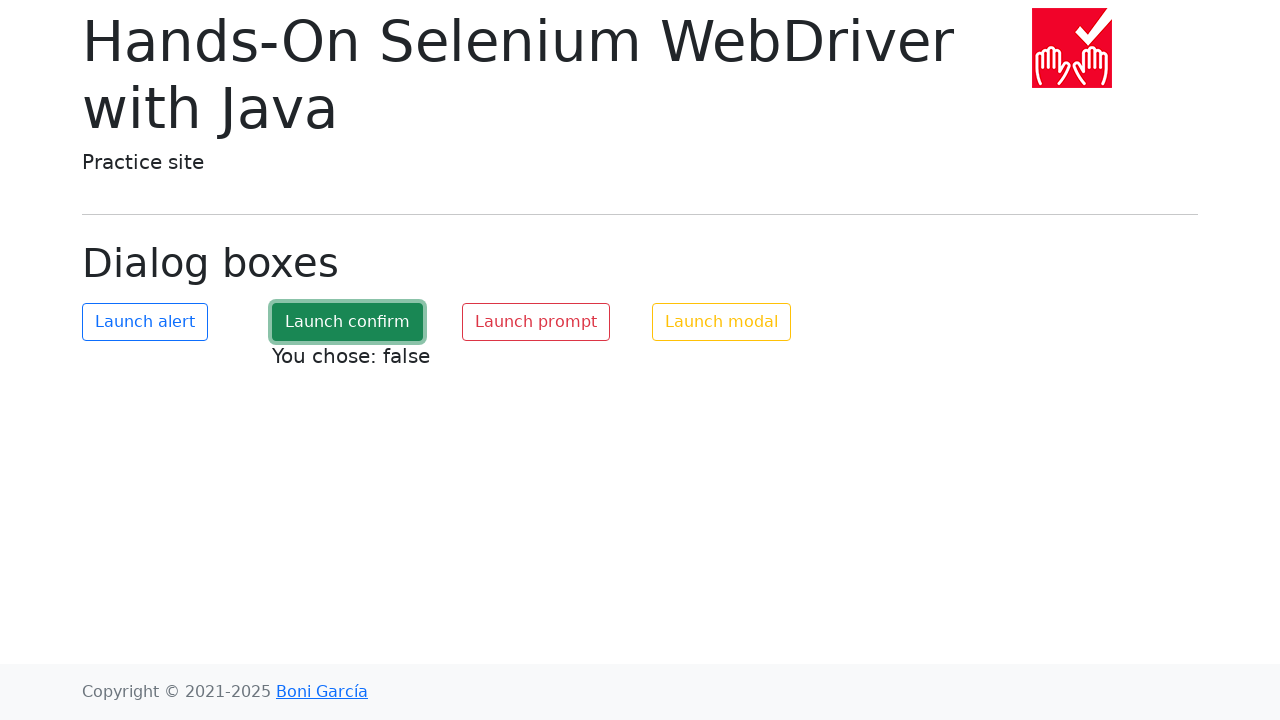